Tests the random.org integer generator form by filling in number count, min, max values and then clicking the reset button

Starting URL: https://www.random.org/integers

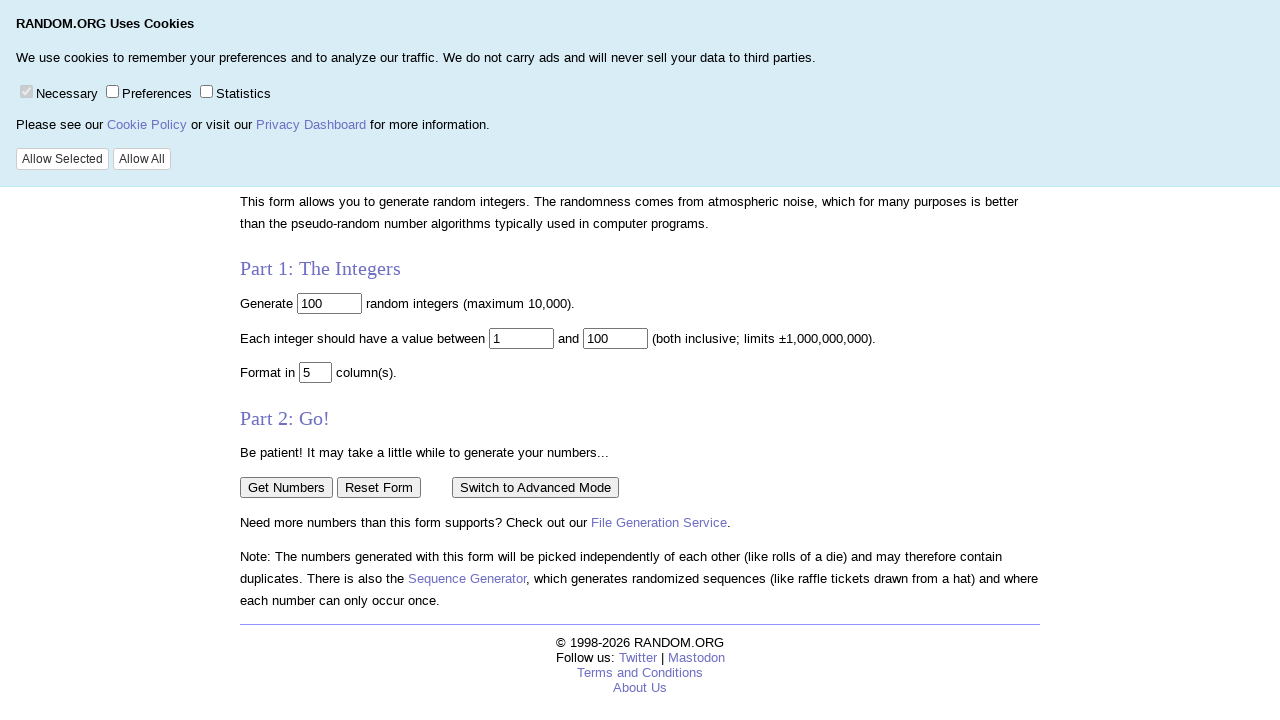

Cleared the number of integers field on input[name="num"]
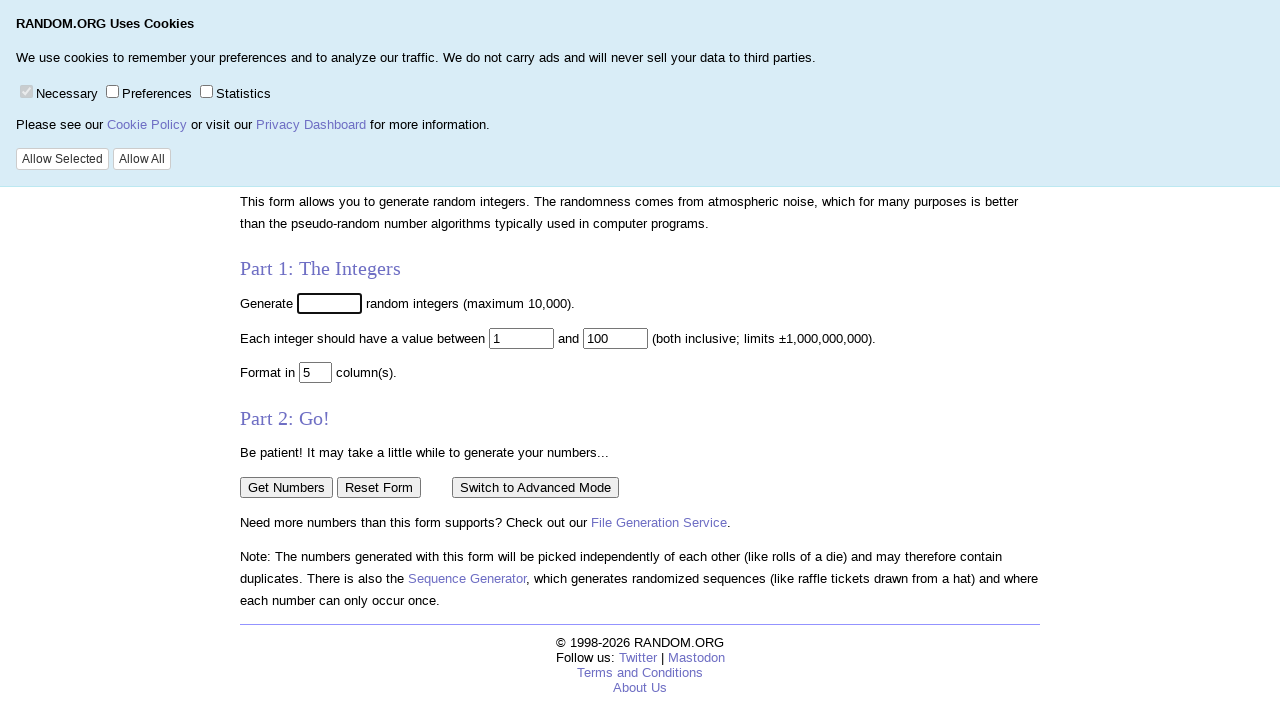

Filled number of integers field with '10' on input[name="num"]
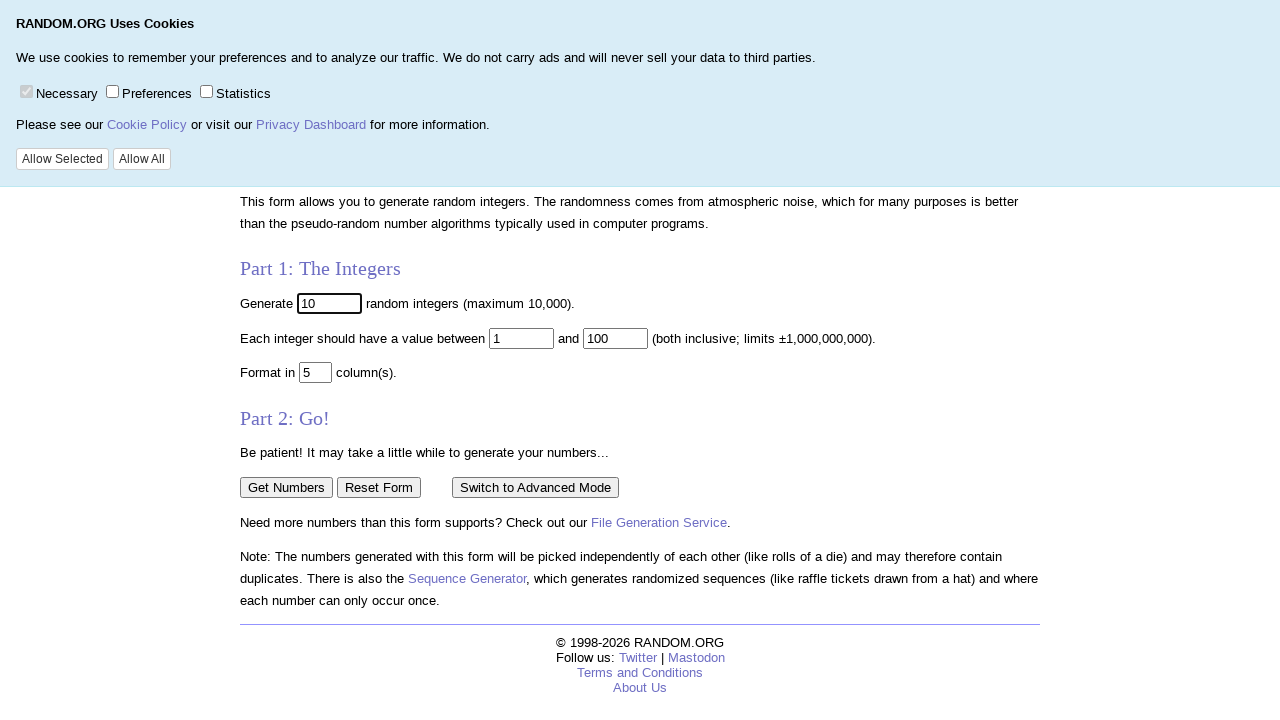

Cleared the minimum value field on input[name="min"]
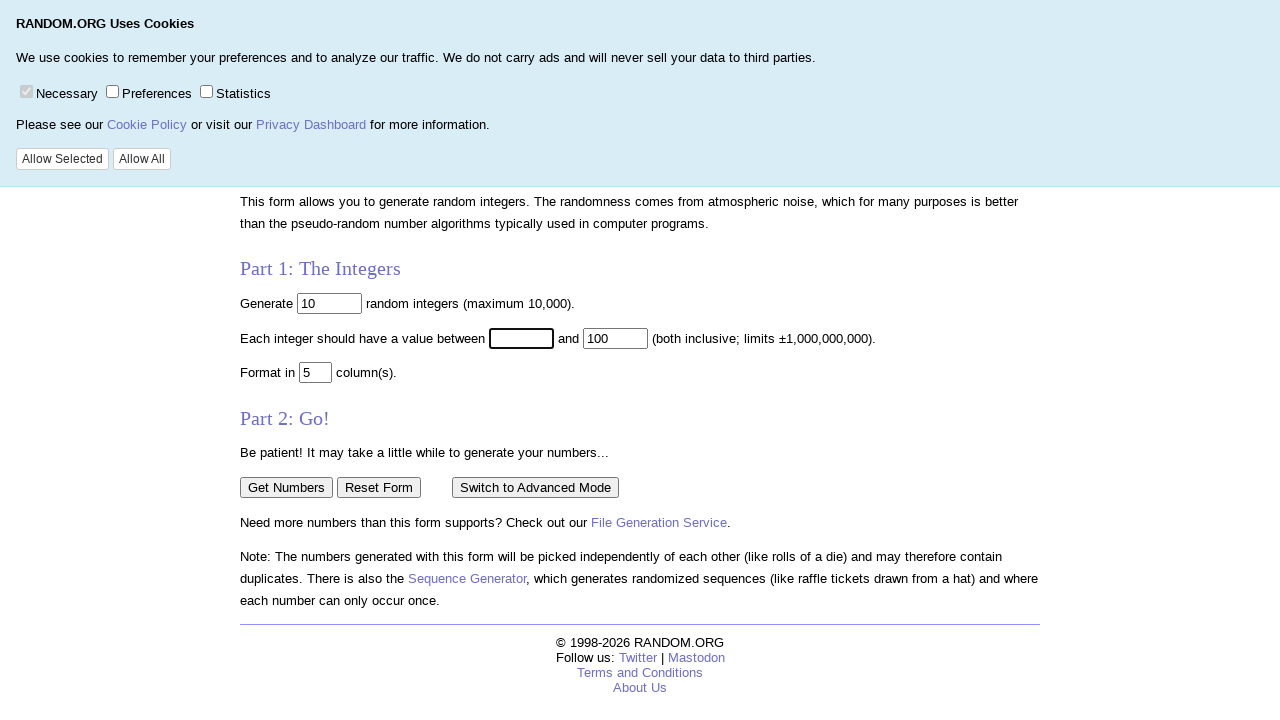

Filled minimum value field with '3' on input[name="min"]
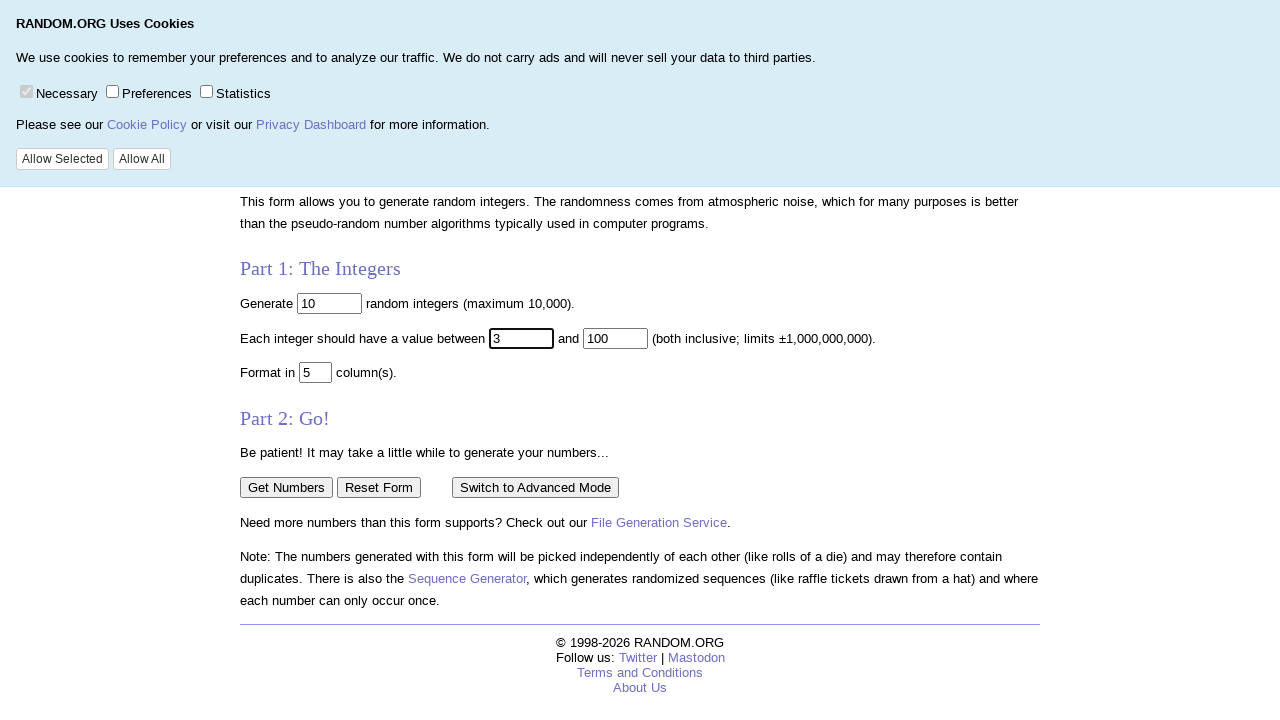

Cleared the maximum value field on input[name="max"]
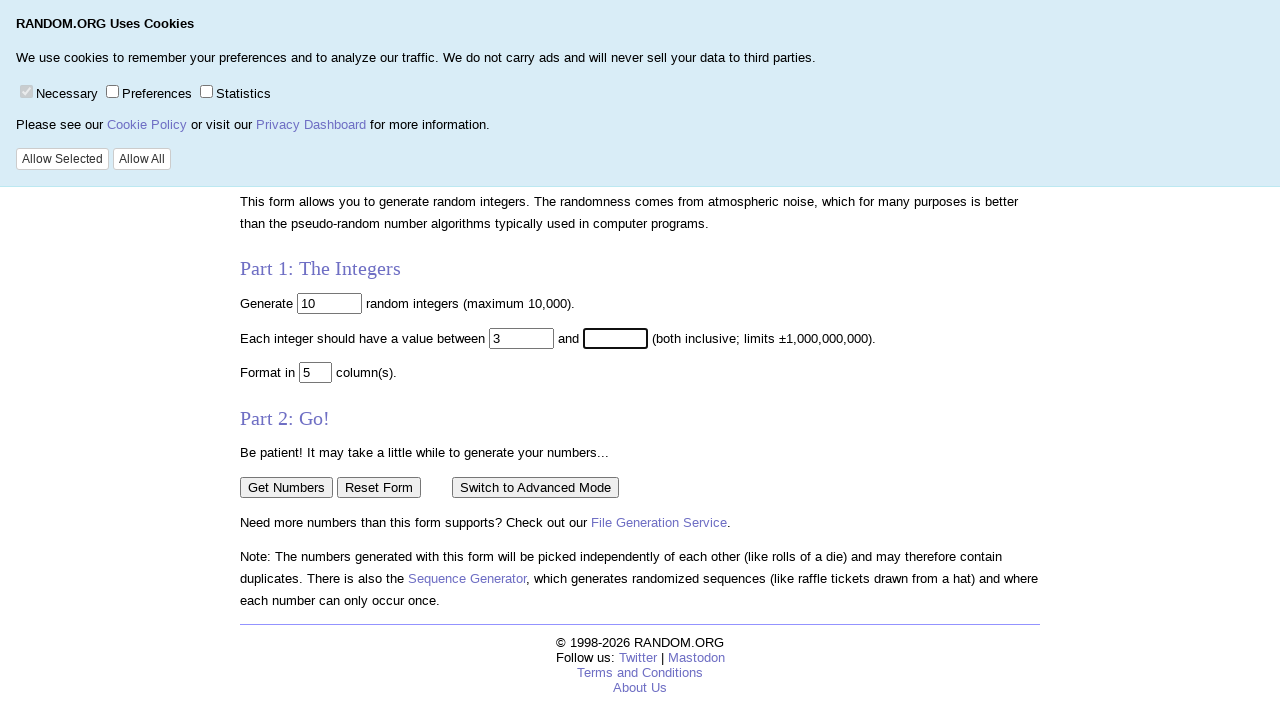

Filled maximum value field with '10000' on input[name="max"]
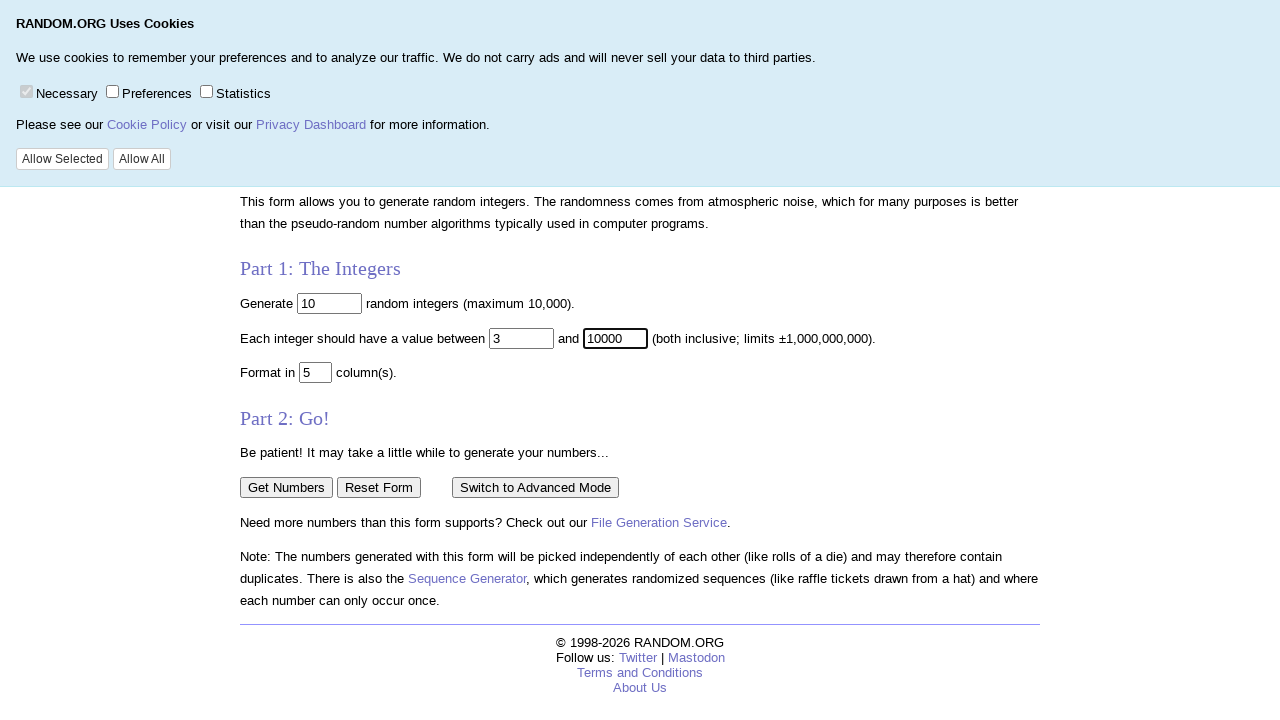

Clicked the Reset Form button at (379, 487) on input[value="Reset Form"]
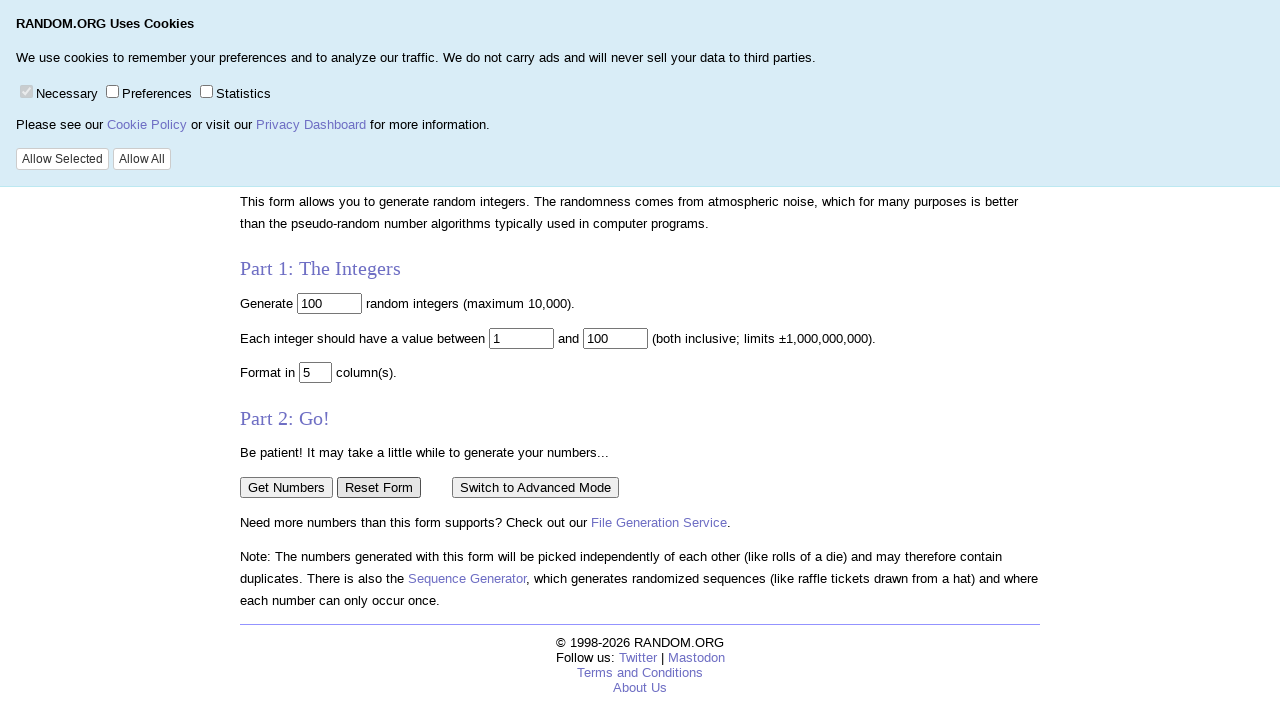

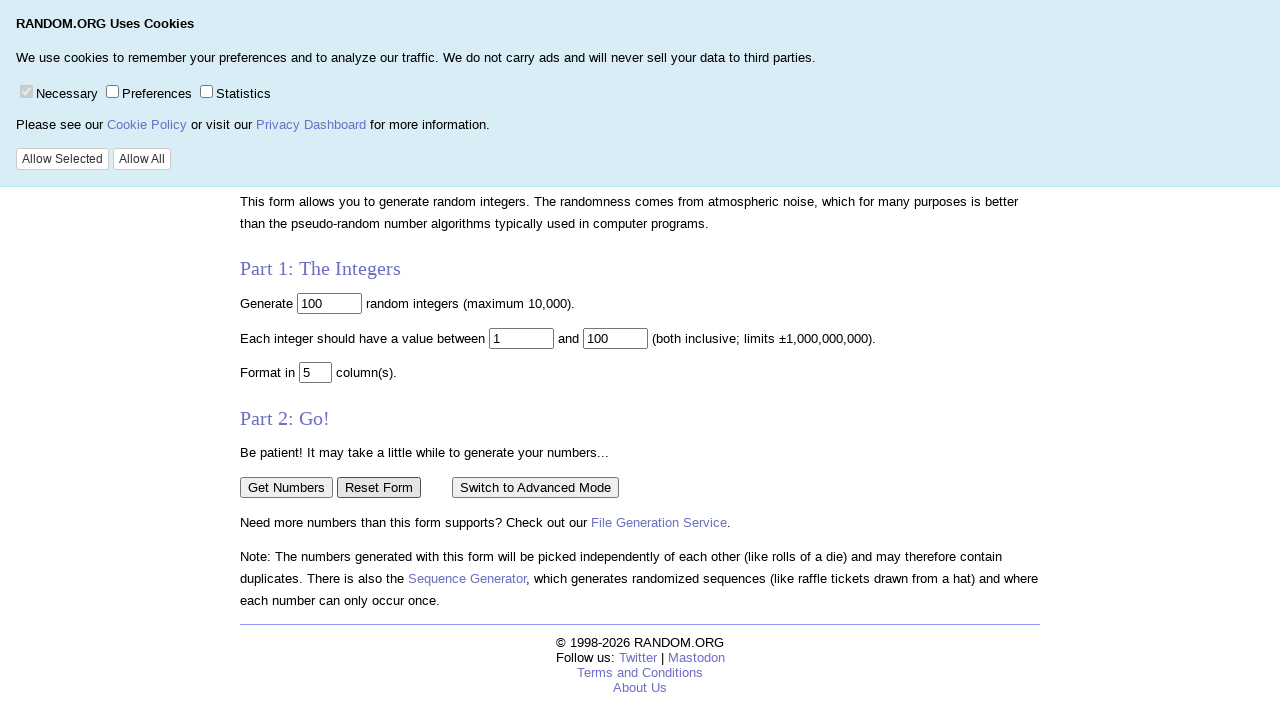